Fills out a simple form with first name, last name, city, and country fields, then submits it

Starting URL: http://suninjuly.github.io/simple_form_find_task.html

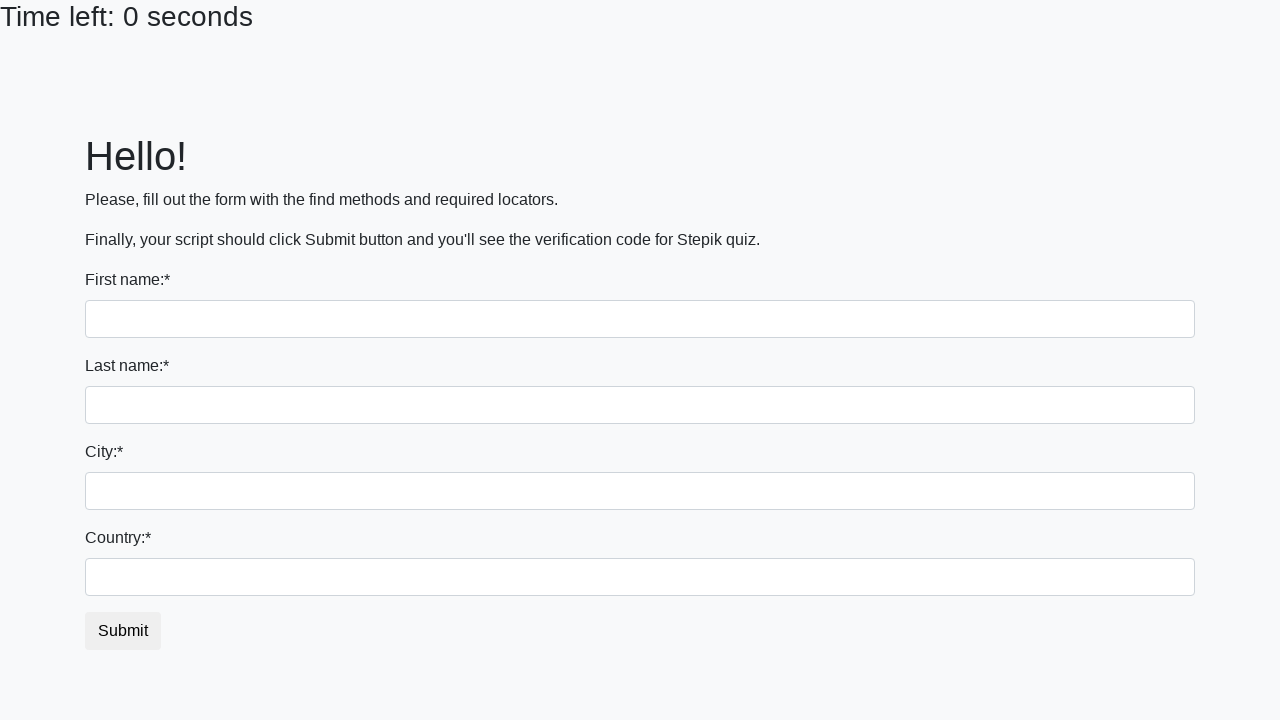

Filled first name field with 'Serg' on input
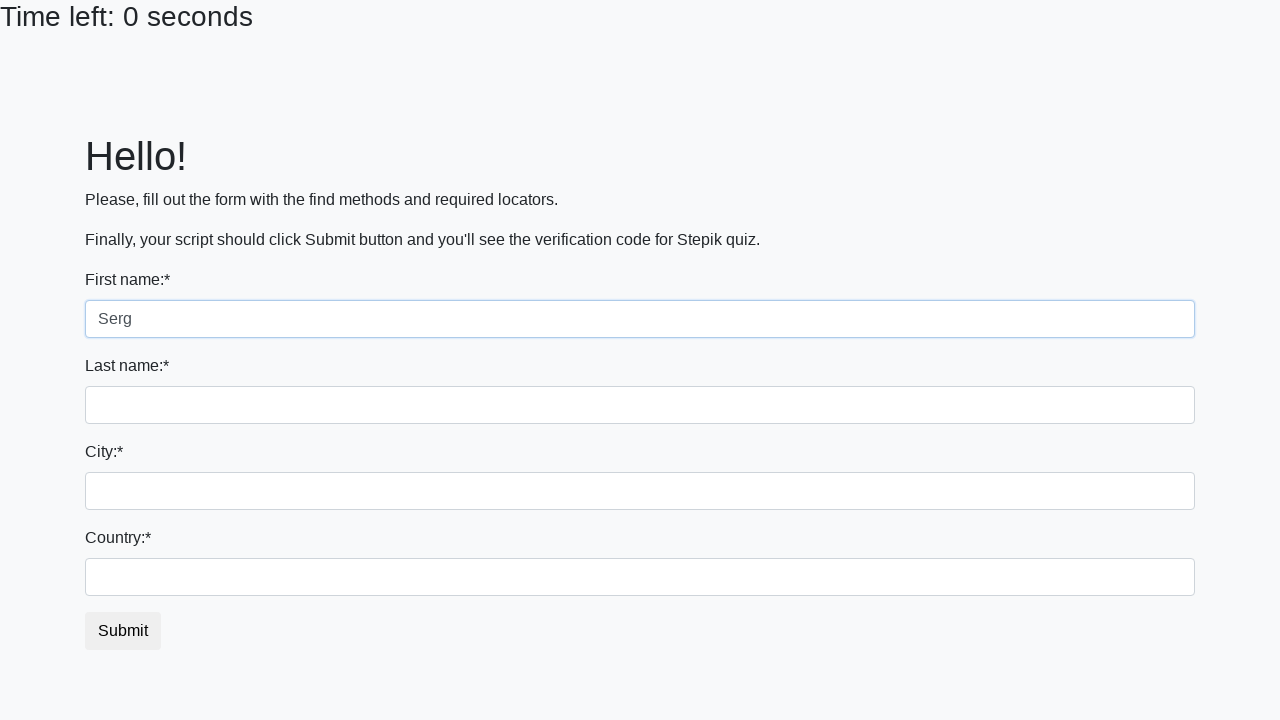

Filled last name field with 'Plakhin' on input[name='last_name']
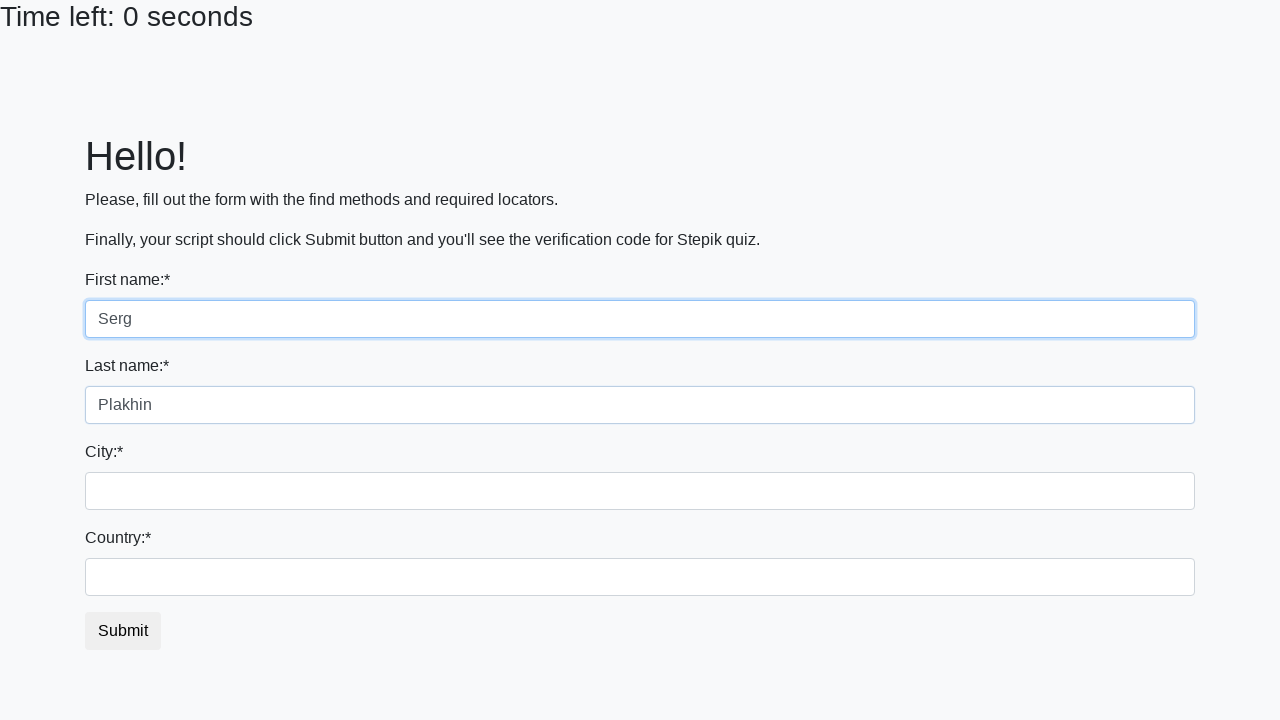

Filled city field with 'Moscow' on .city
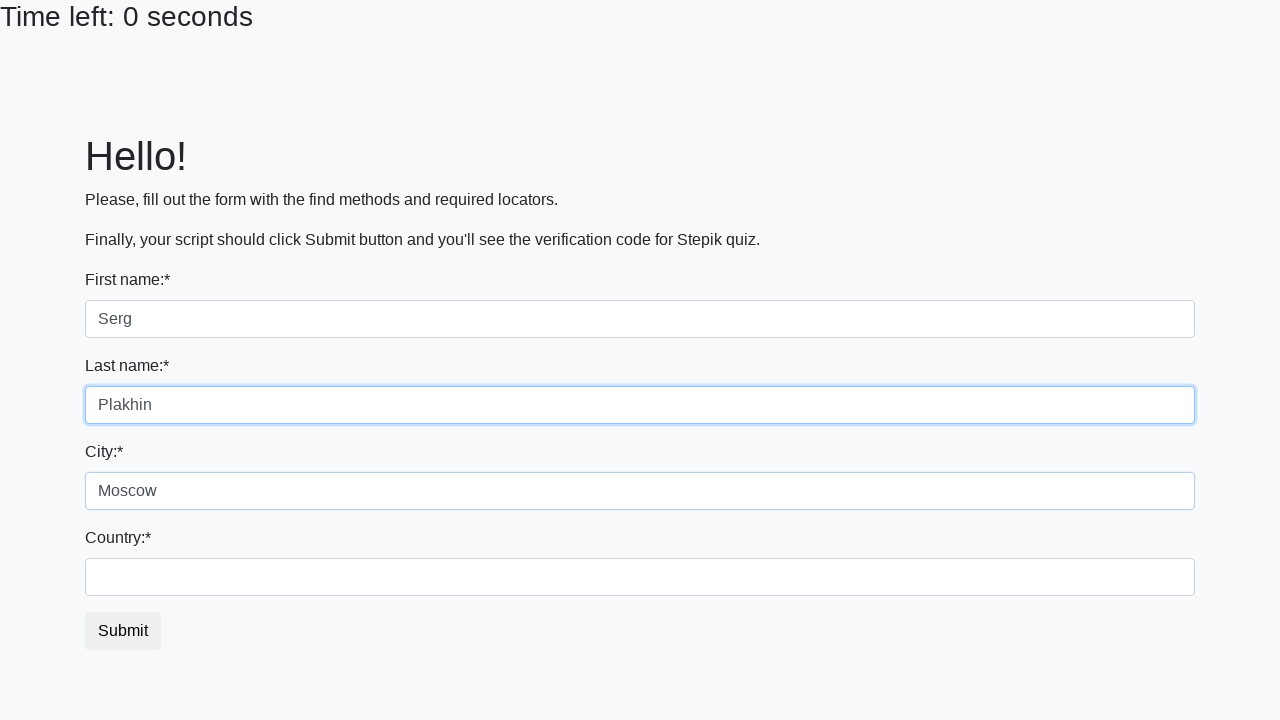

Filled country field with 'Russia' on #country
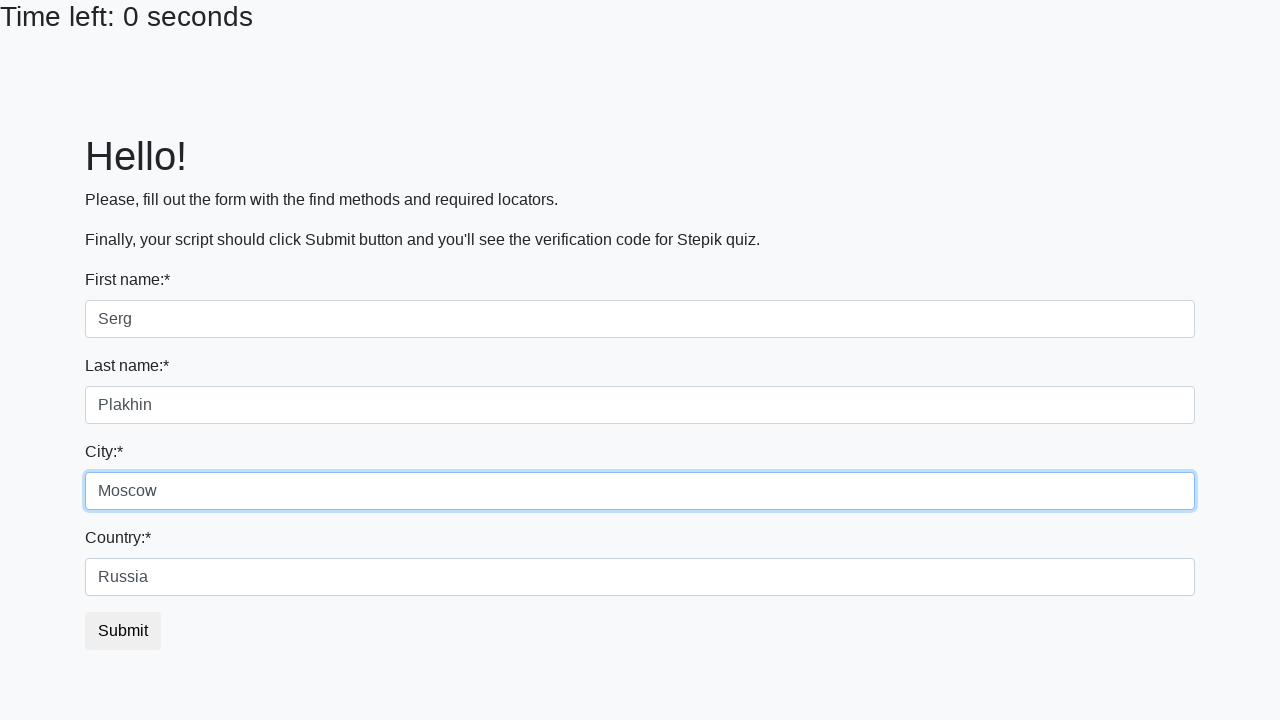

Clicked submit button to submit the form at (123, 631) on button.btn
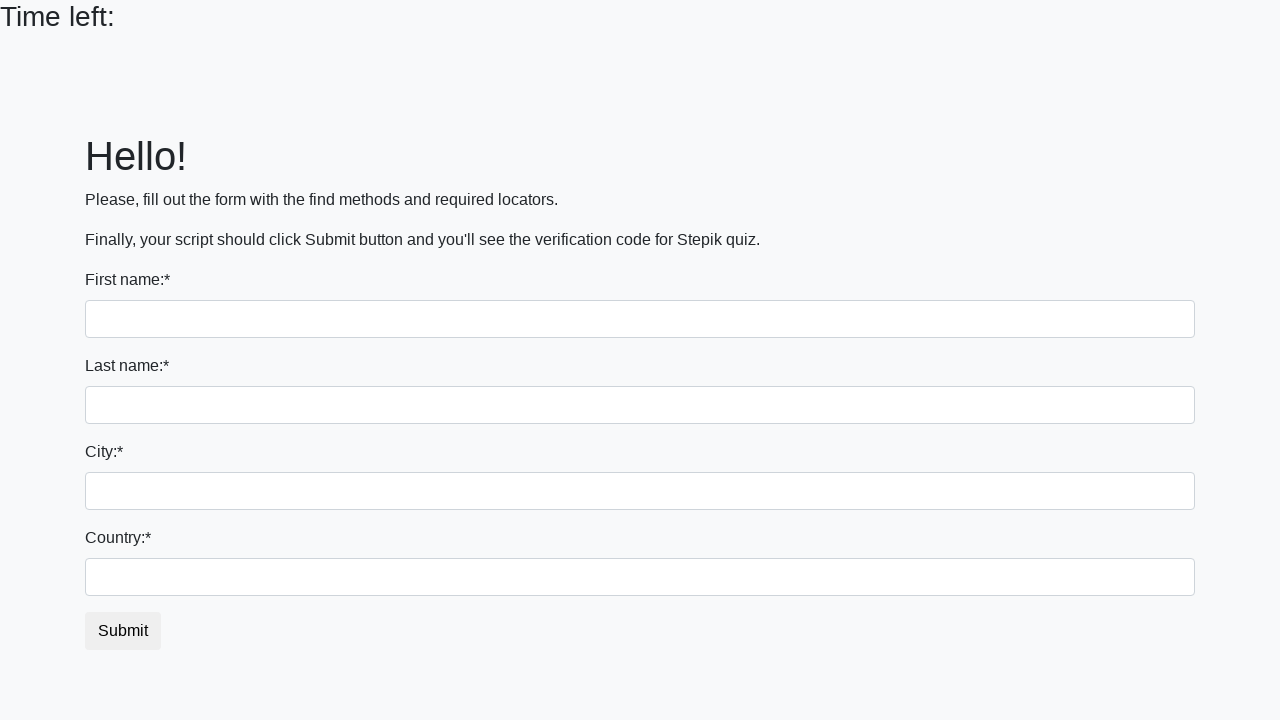

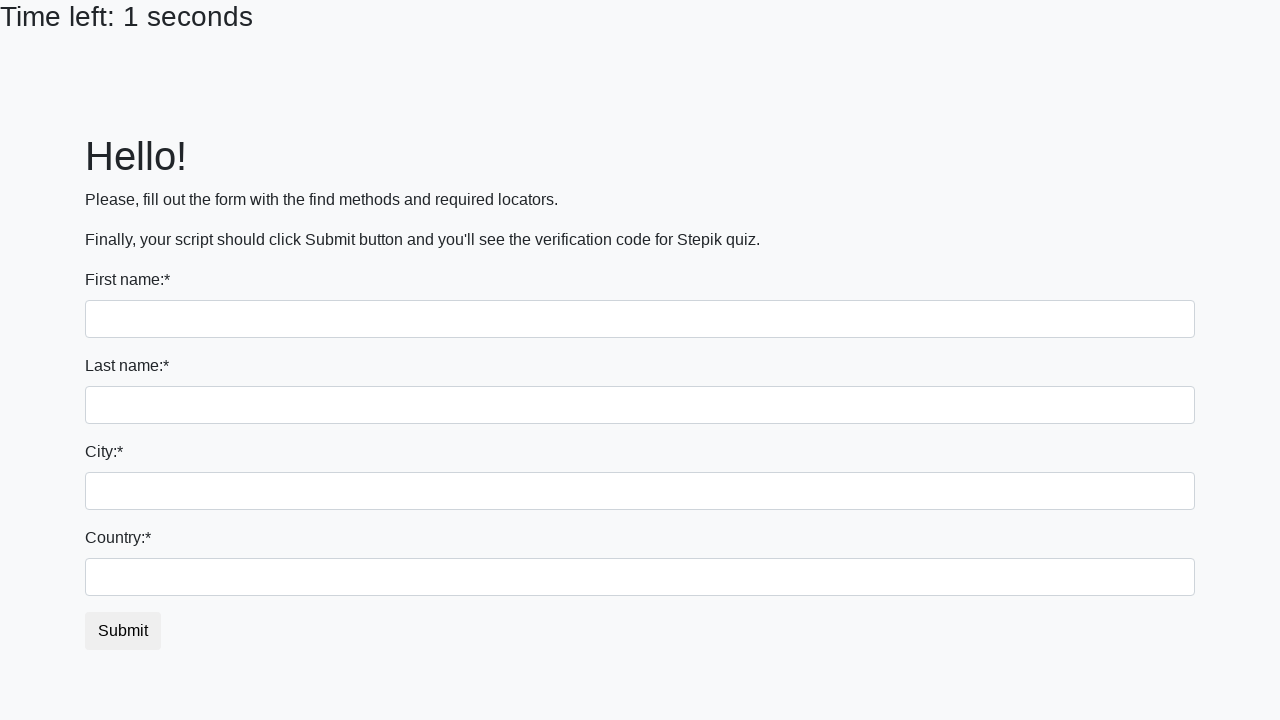